Tests a weather application by searching for a city's coordinates and weather information

Starting URL: https://tenforben.github.io/FPL/vannilaWeatherApp/index.html

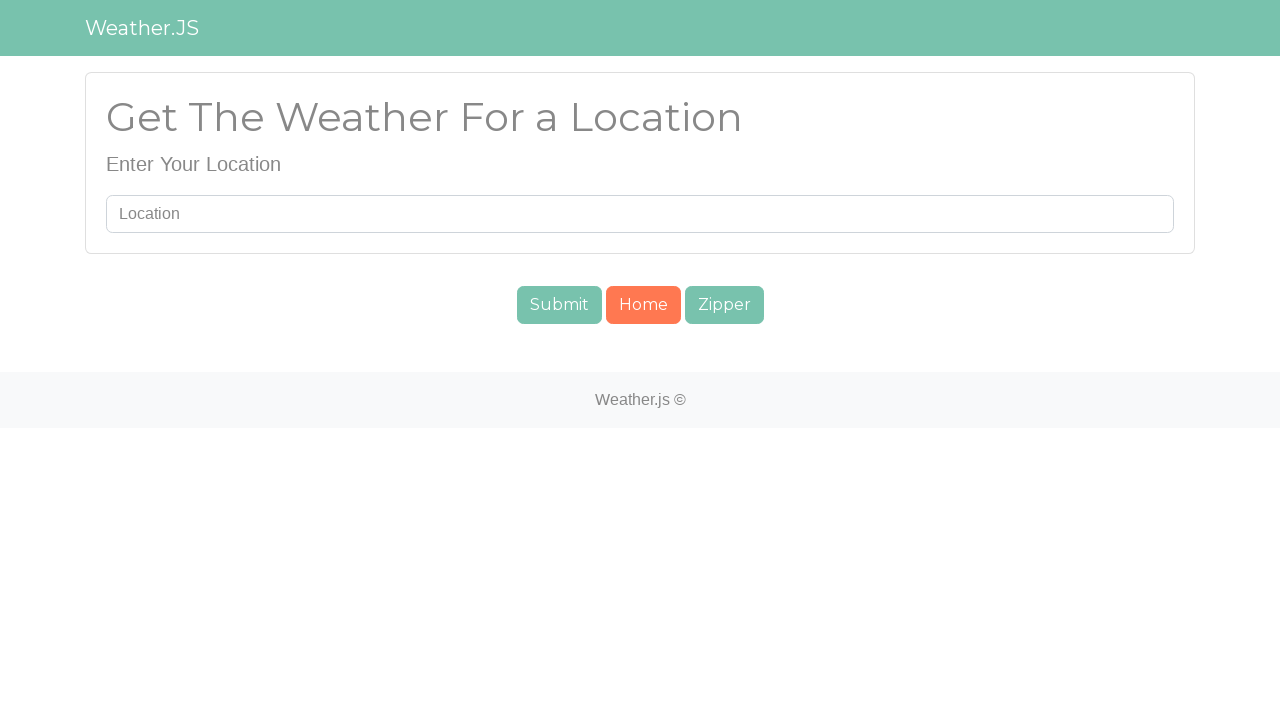

Filled search bar with 'Graz' on #searchUser
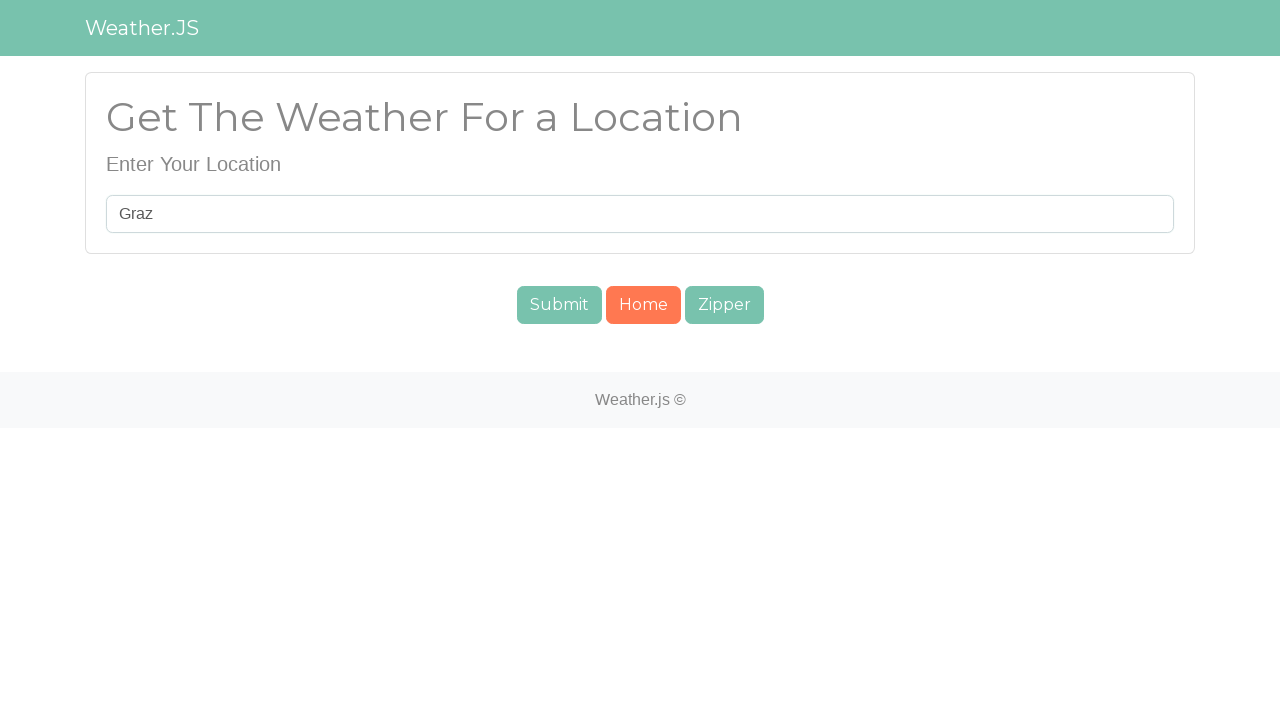

Clicked submit button to search for Graz at (559, 305) on #submit
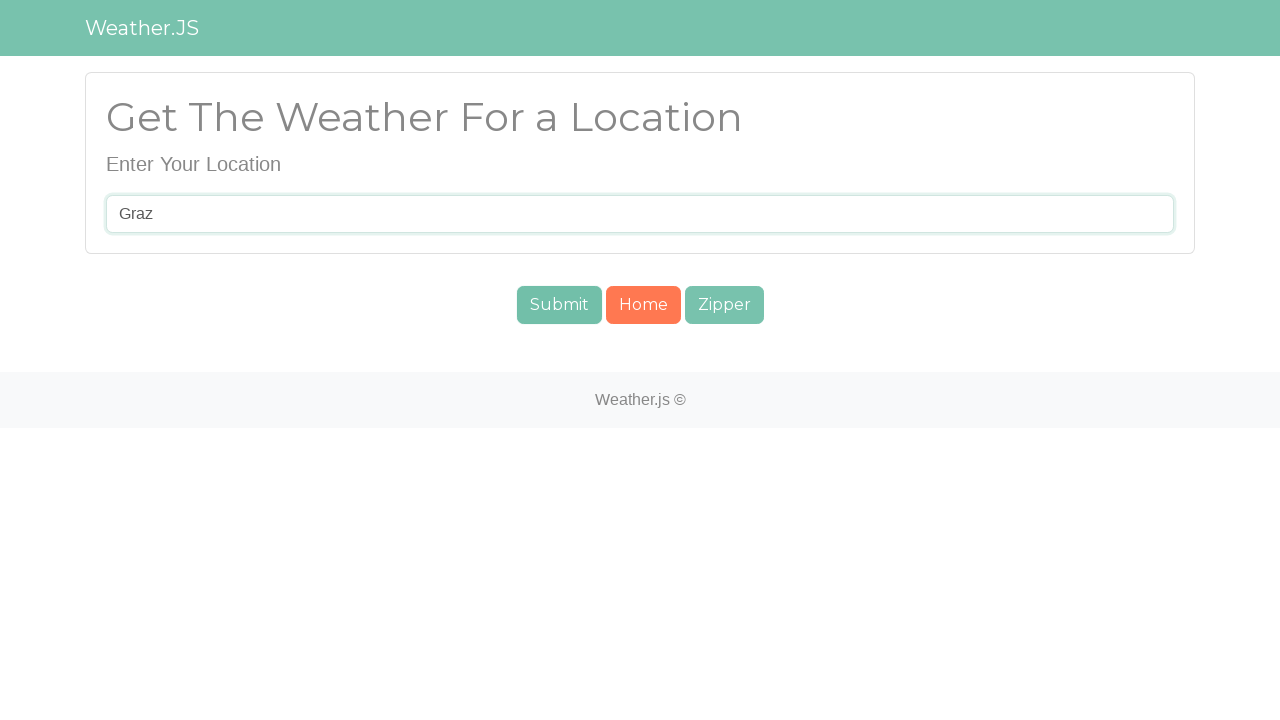

Weather coordinates element loaded
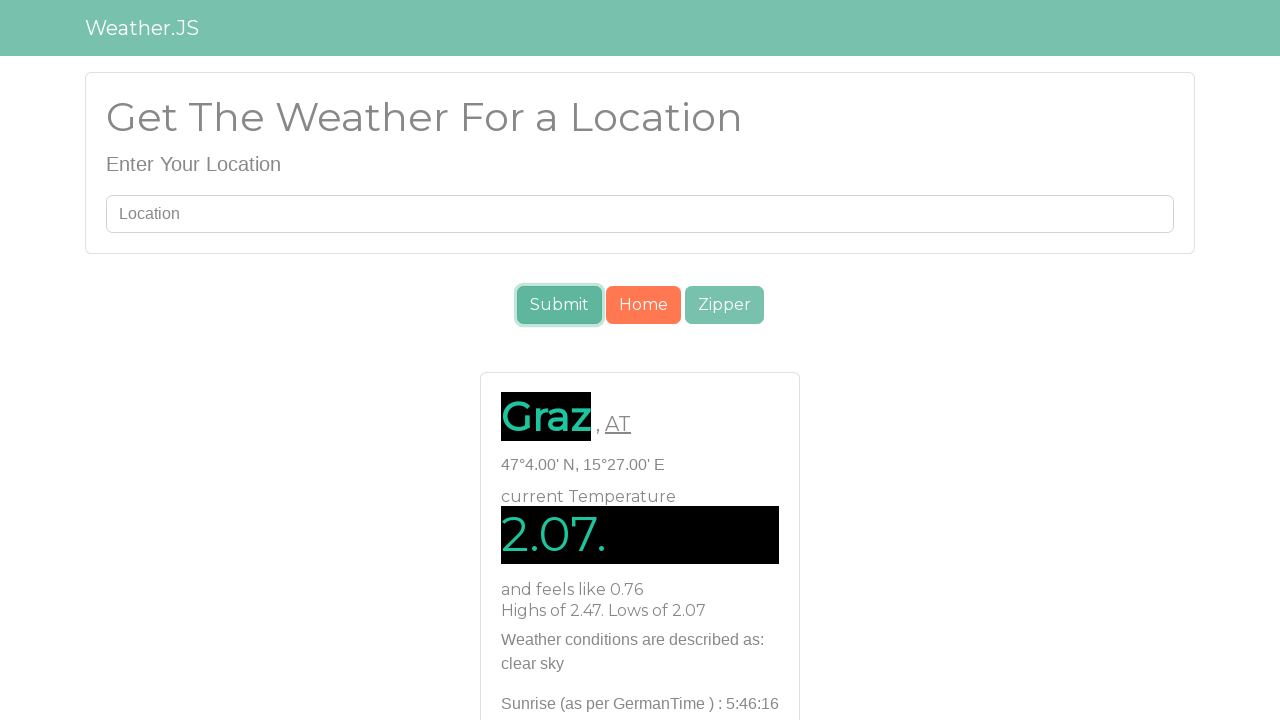

Current weather temperature element loaded
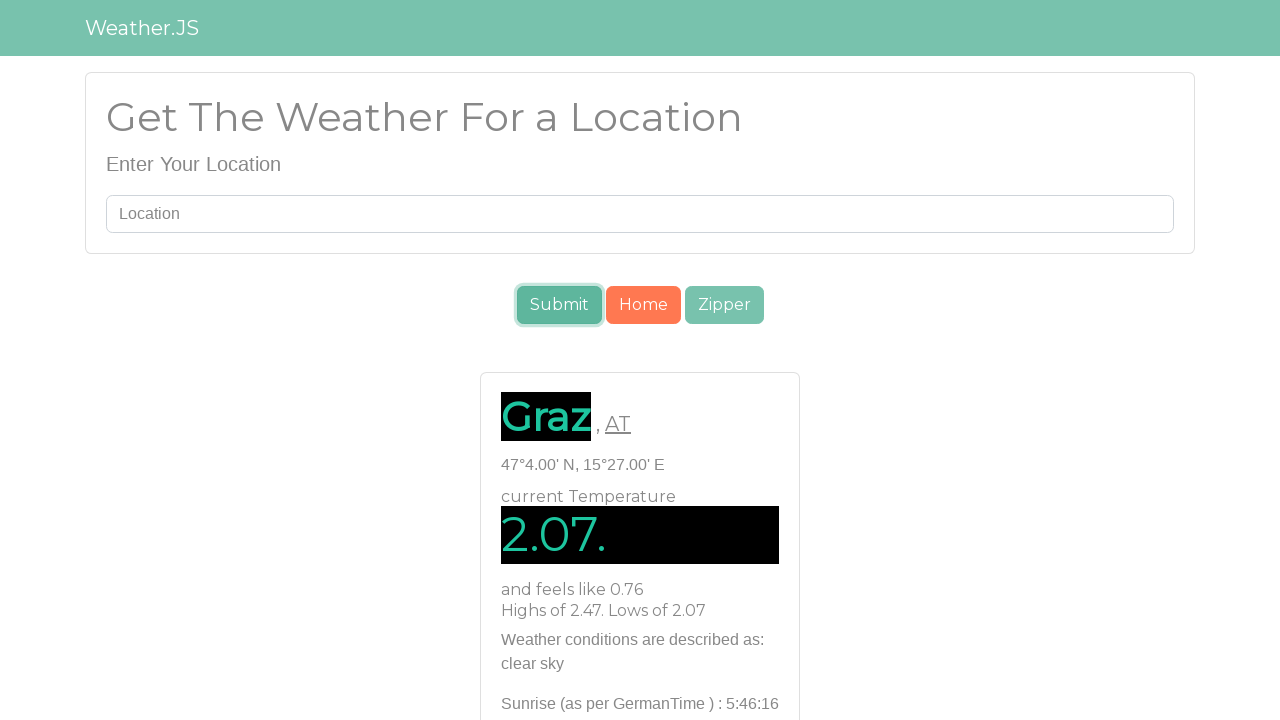

Country code element loaded
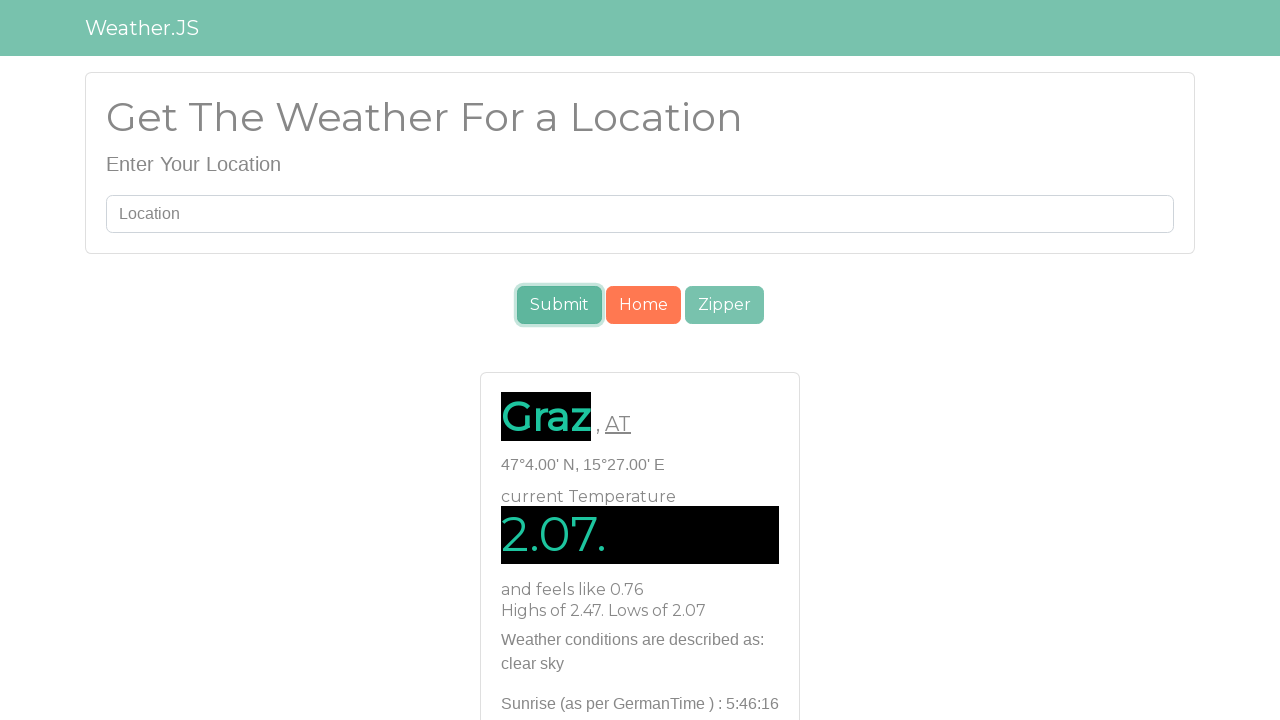

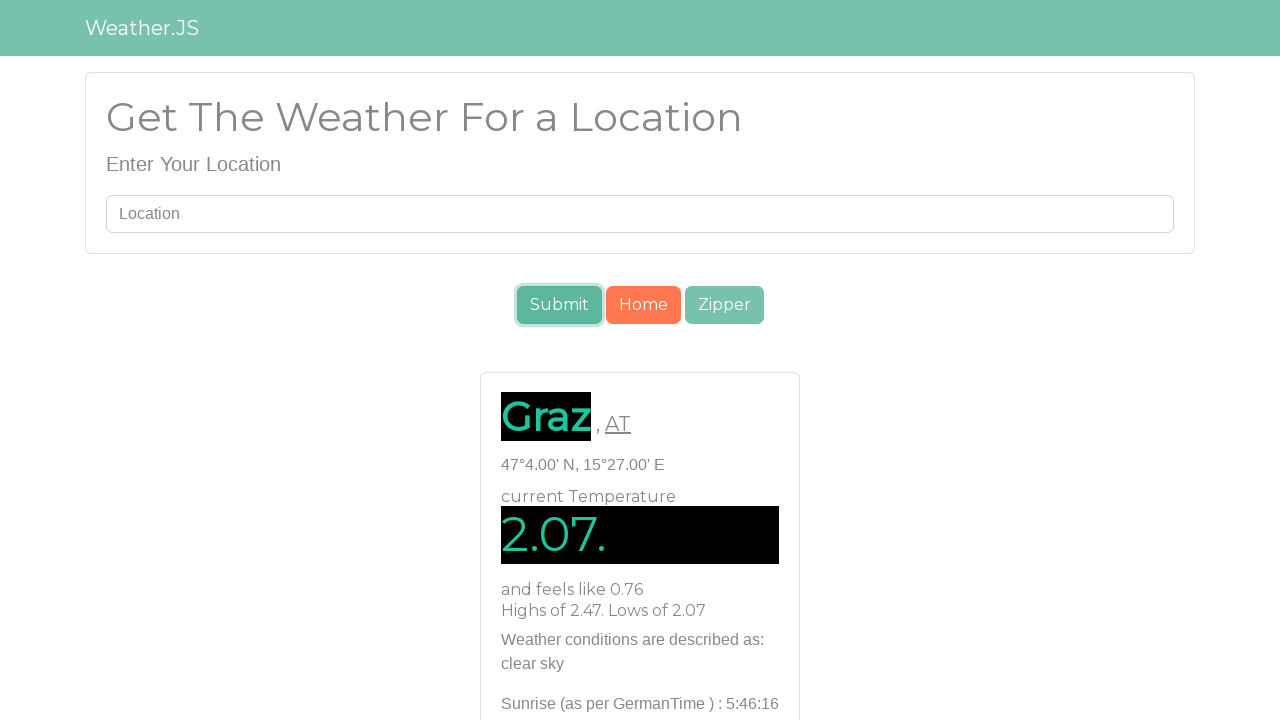